Tests simple alert handling by clicking a button that triggers an alert and accepting it

Starting URL: https://demoqa.com/alerts

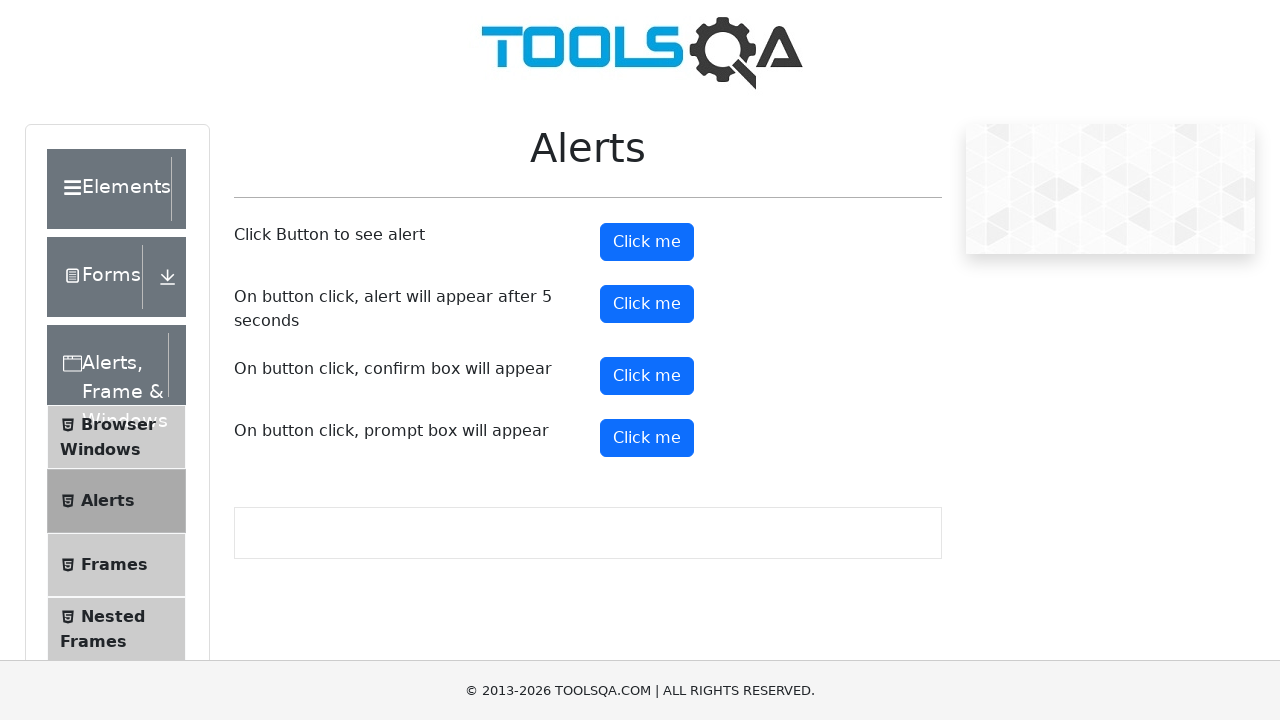

Clicked button to trigger simple alert at (647, 242) on button#alertButton
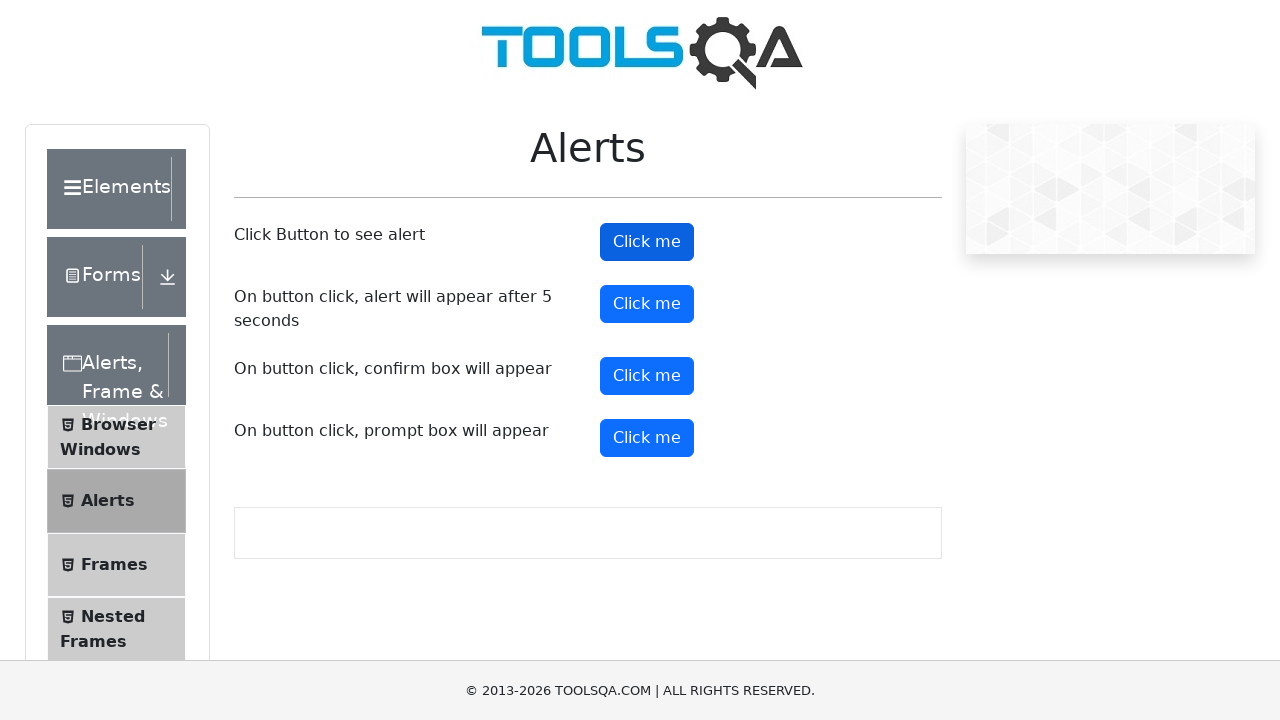

Handled alert dialog by accepting it
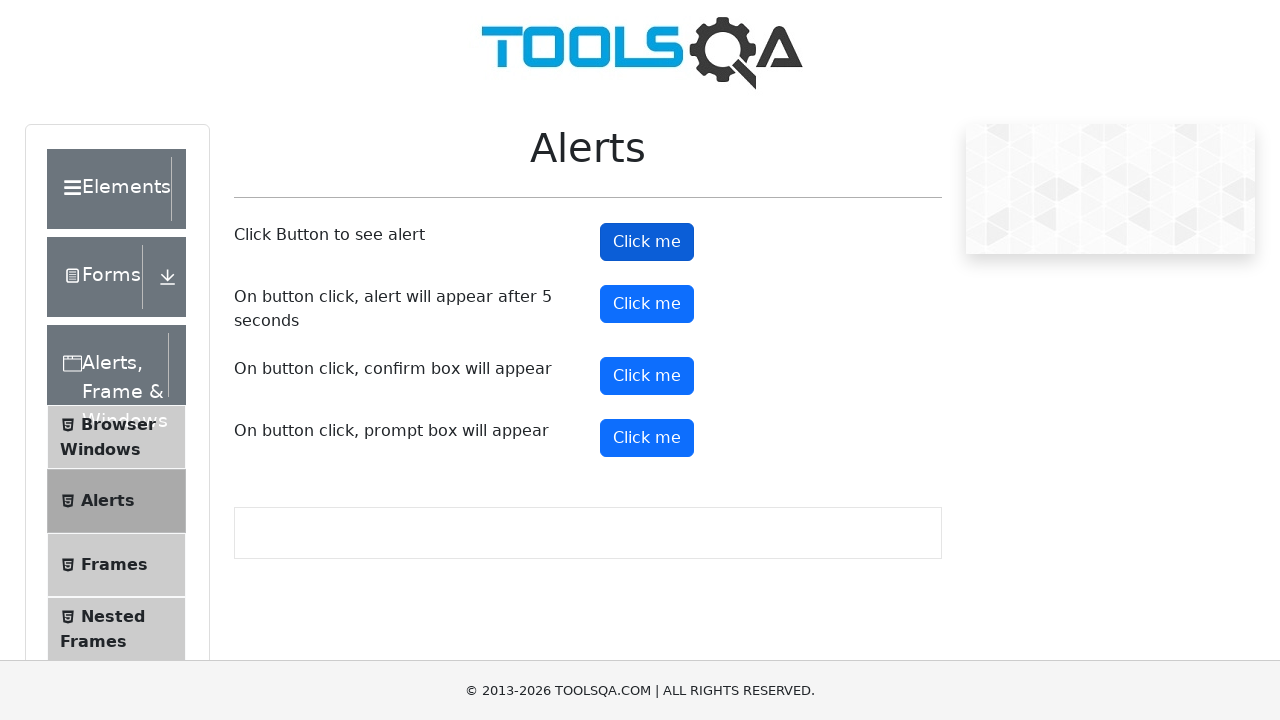

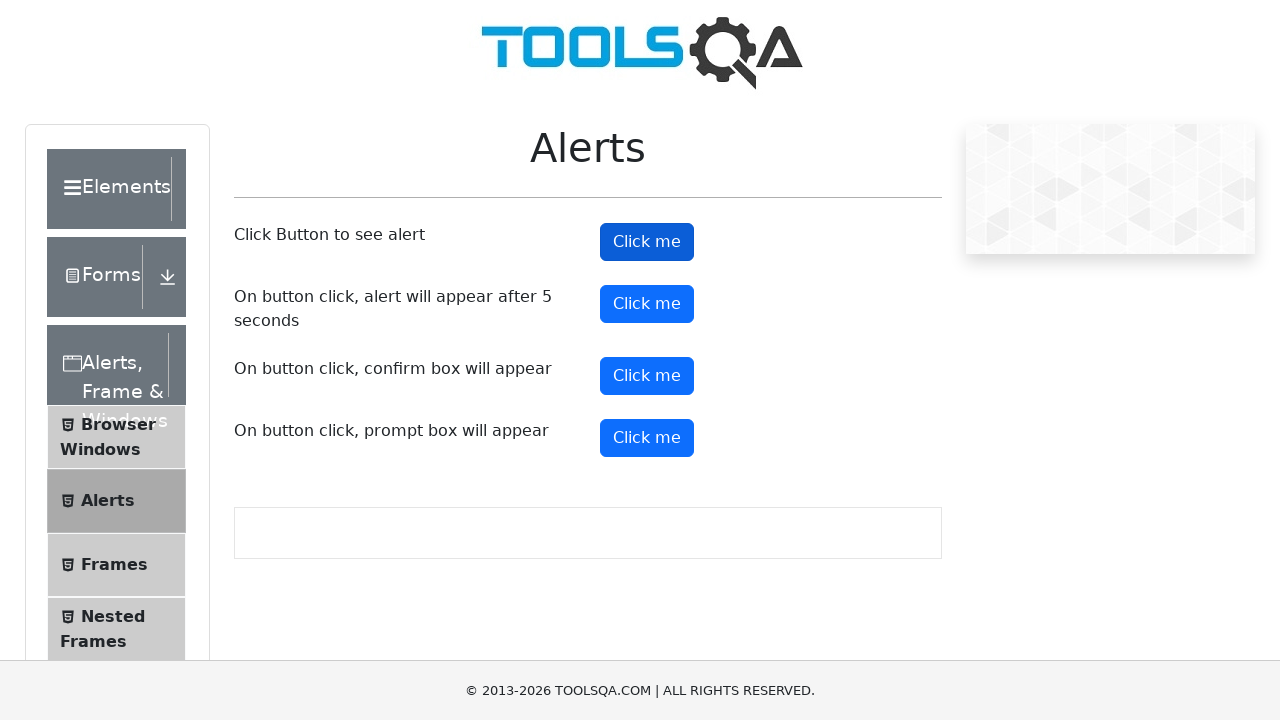